Tests opening a new window, switching to it, closing it, and returning to the original window

Starting URL: https://demoqa.com/browser-windows

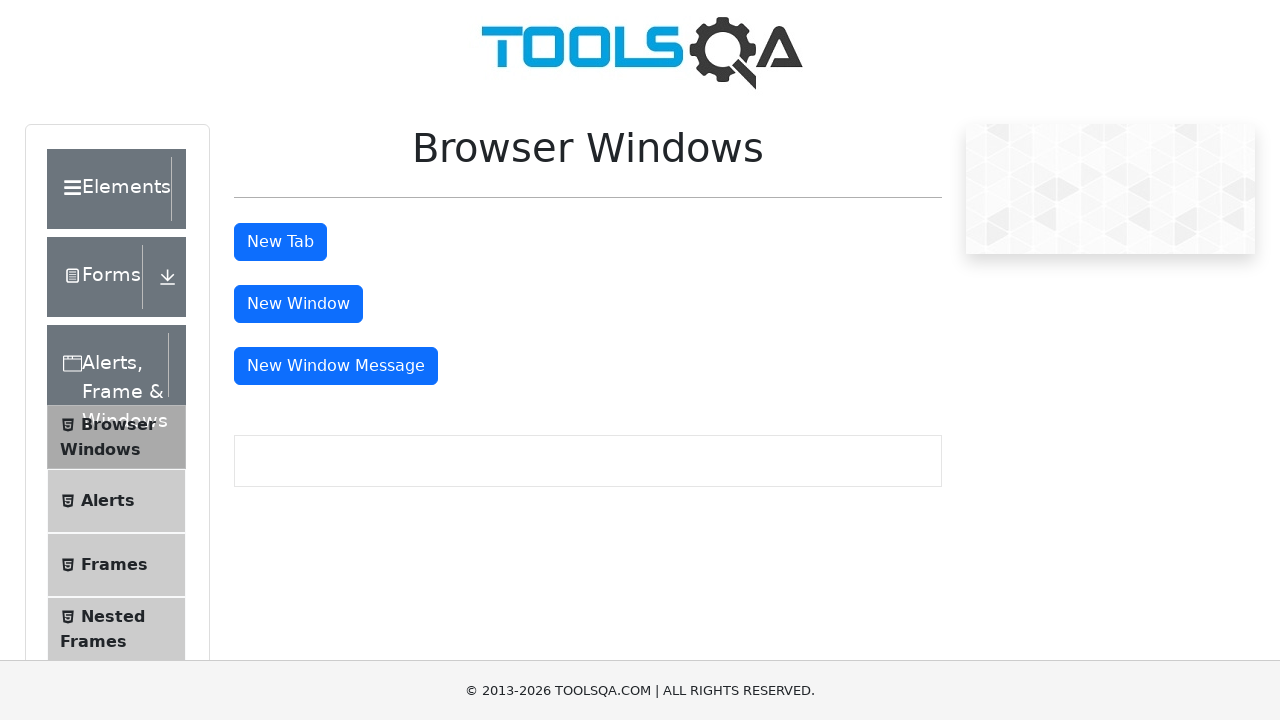

Clicked button to open new window at (298, 304) on #windowButton
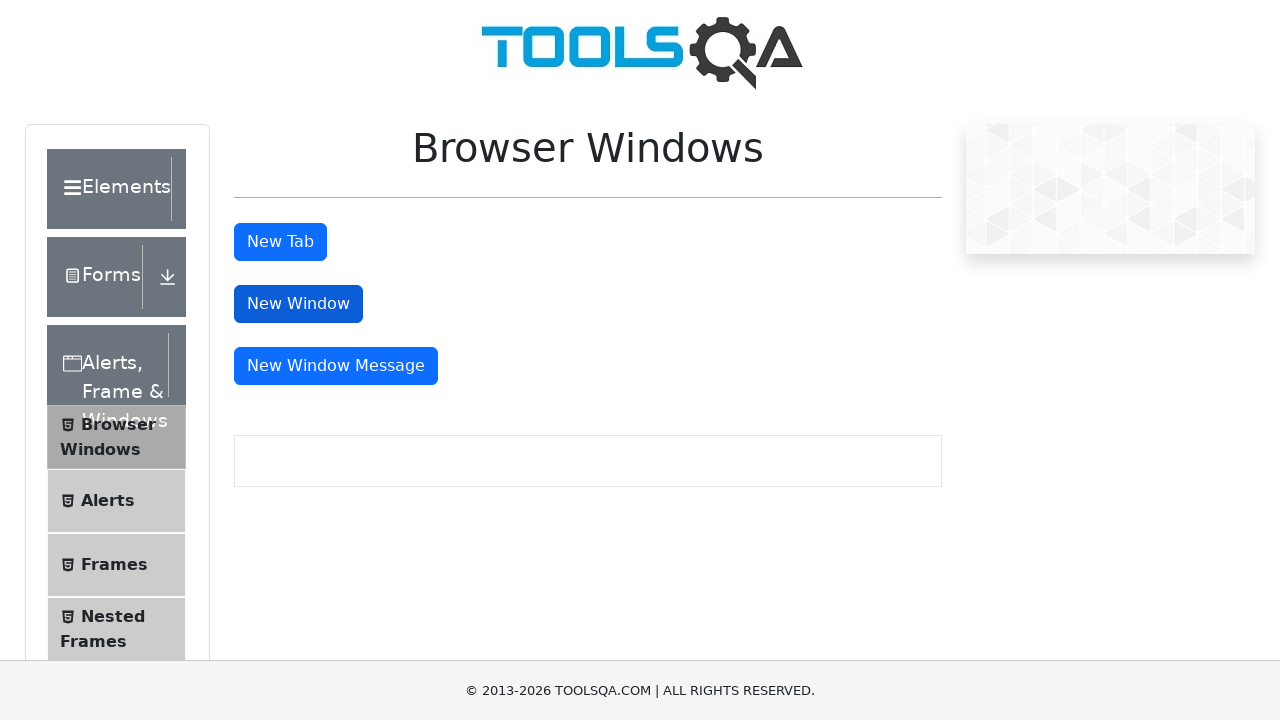

New window opened and captured
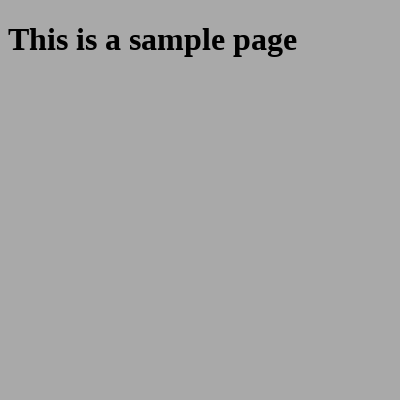

Closed the new window and returned to original window
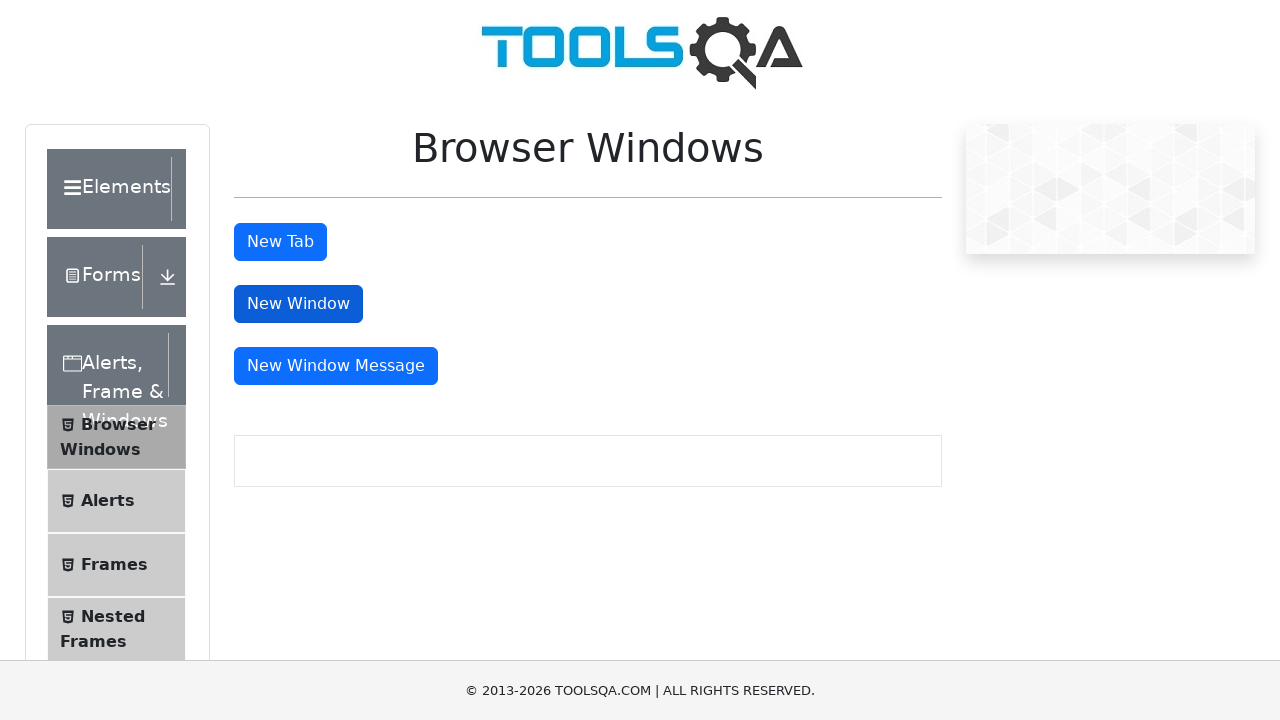

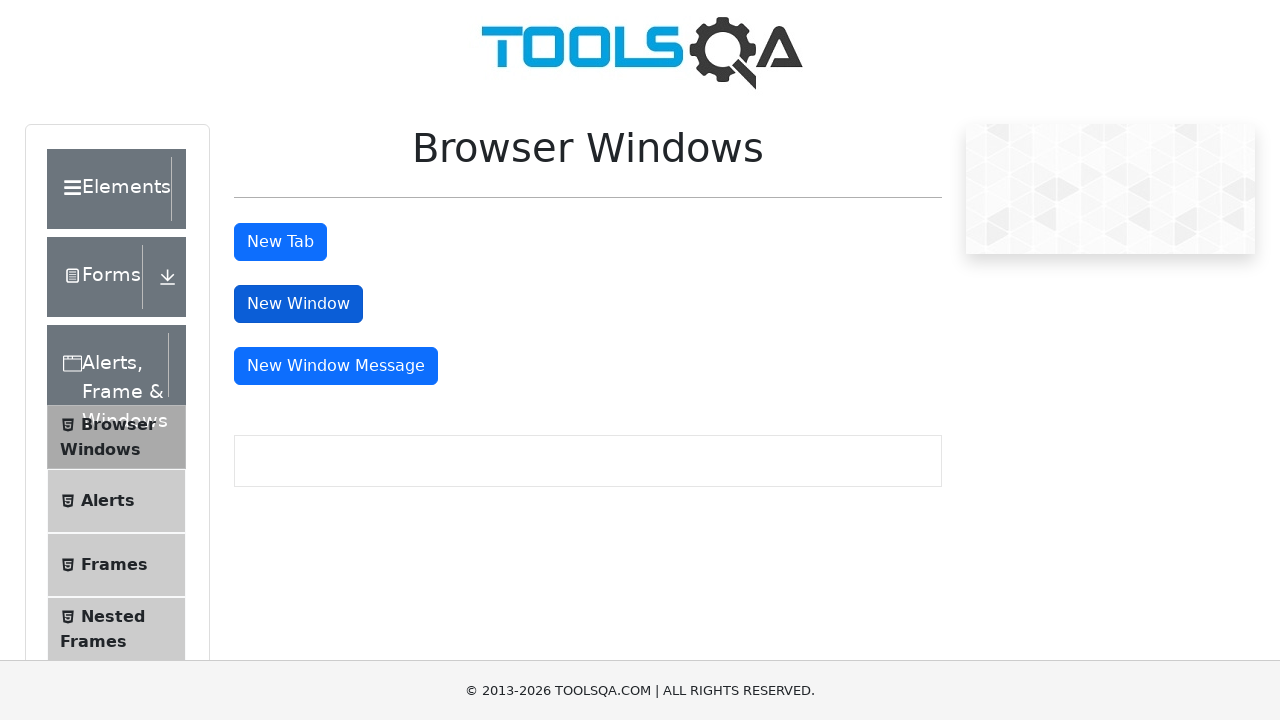